Tests checkbox interaction by clicking to select and deselect it, verifying the state changes

Starting URL: https://v1.training-support.net/selenium/dynamic-controls

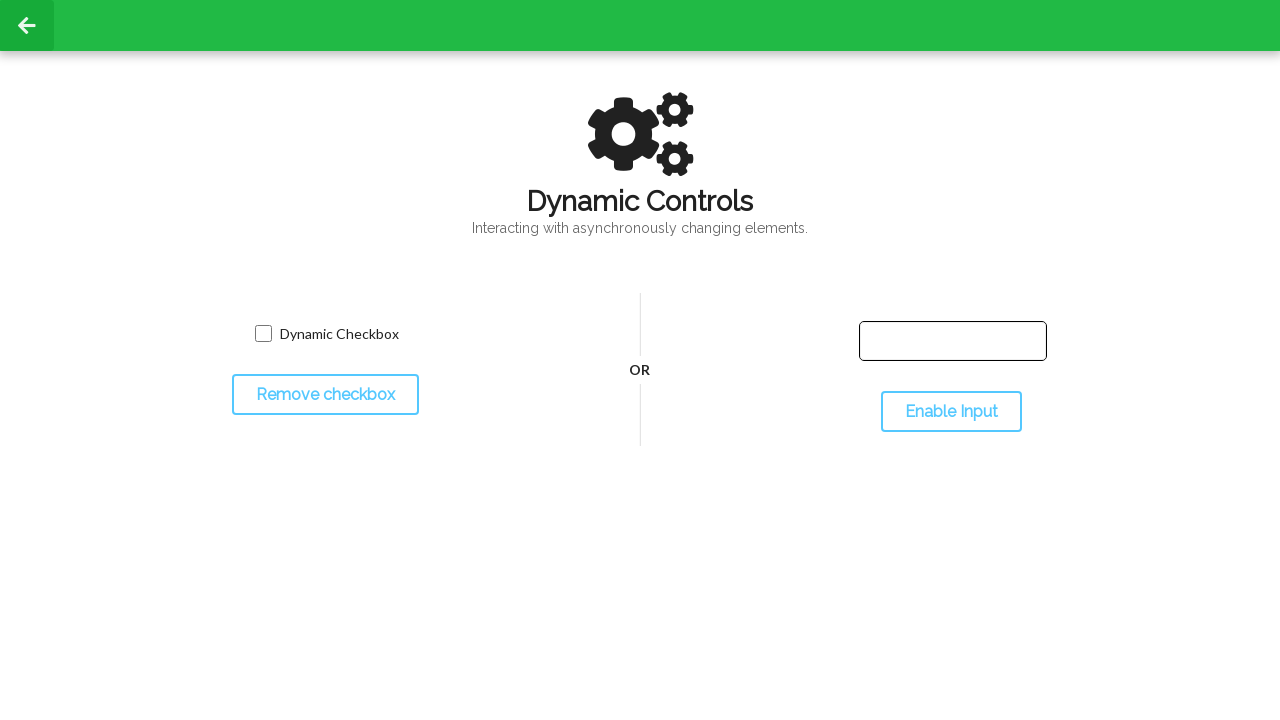

Navigated to dynamic controls page
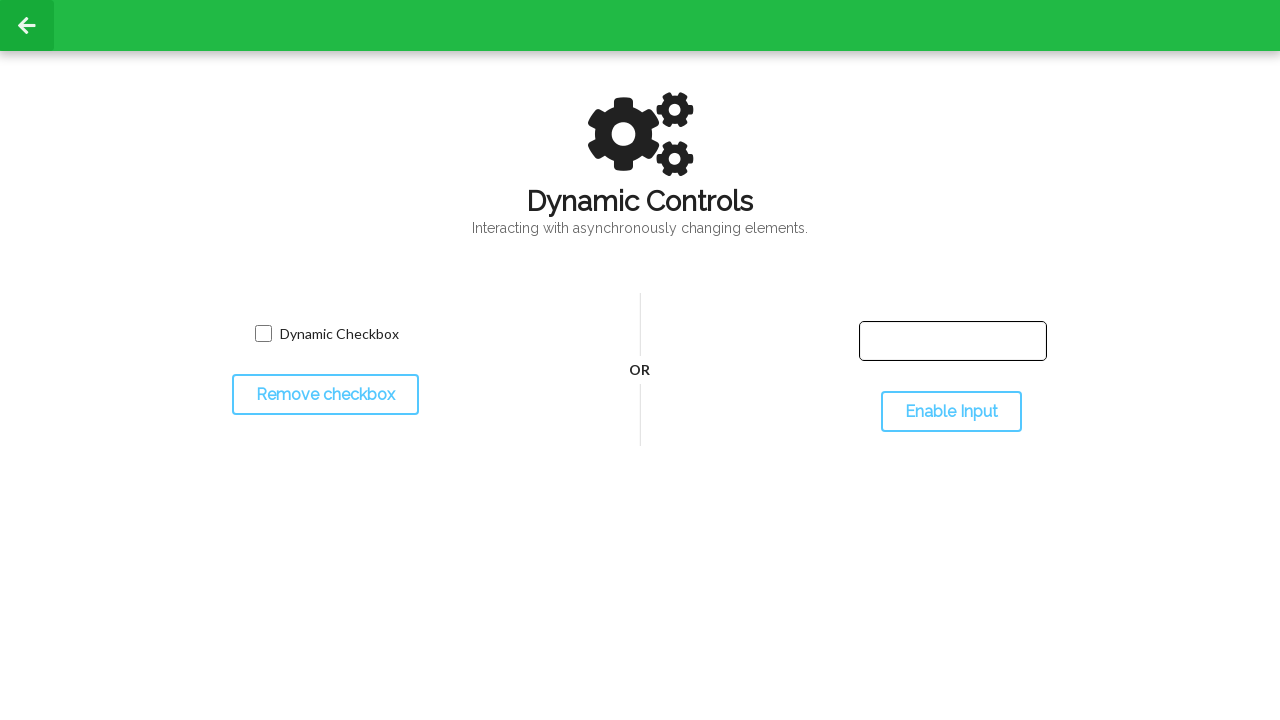

Clicked checkbox to select it at (327, 334) on .willDisappear
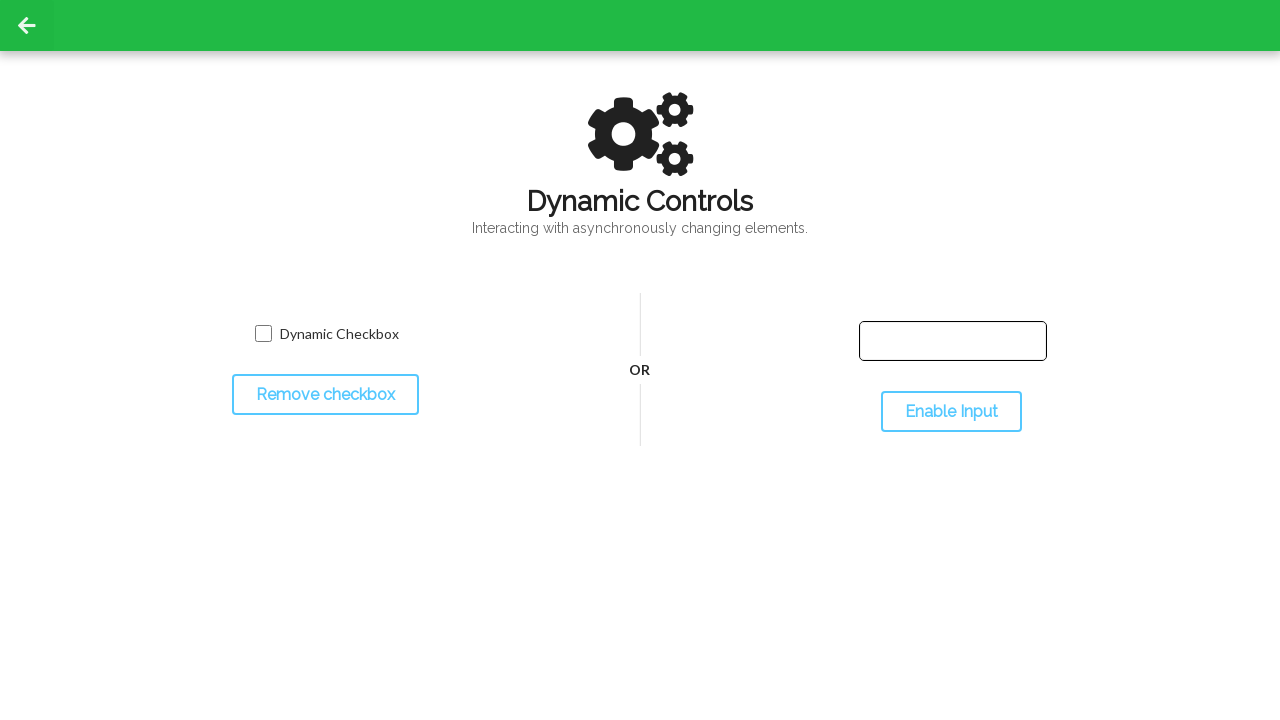

Clicked checkbox again to deselect it at (327, 334) on .willDisappear
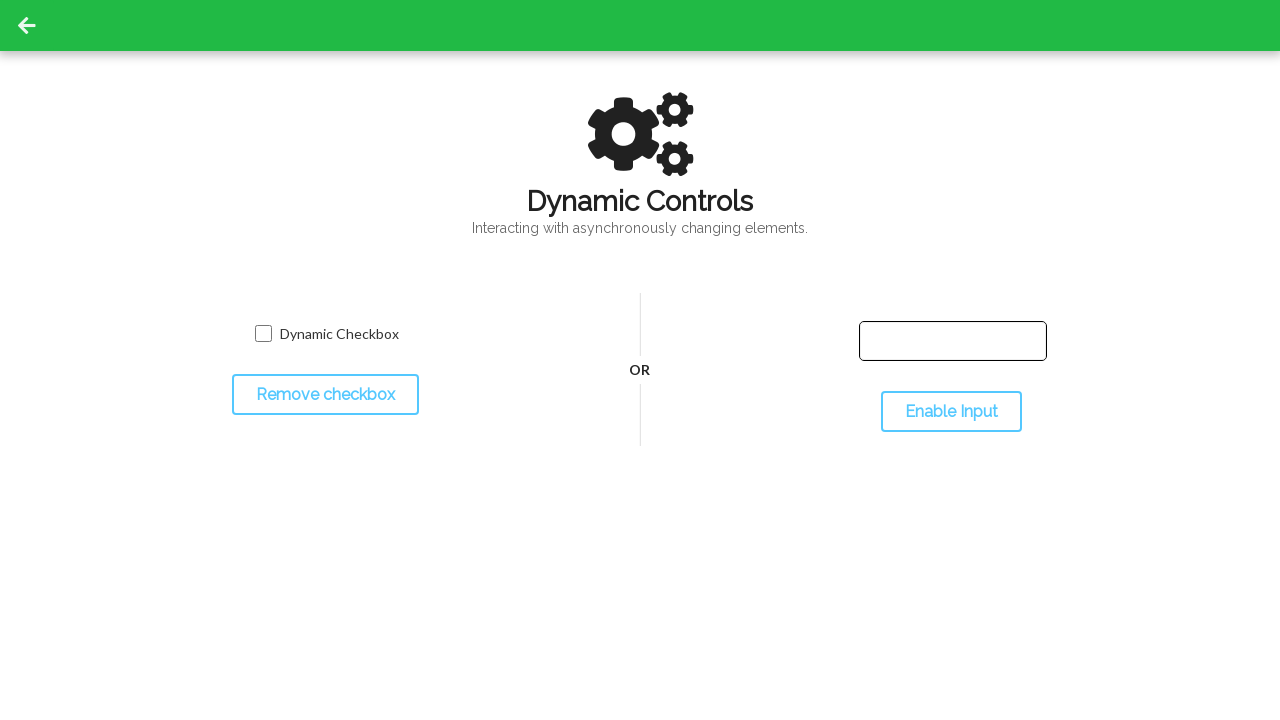

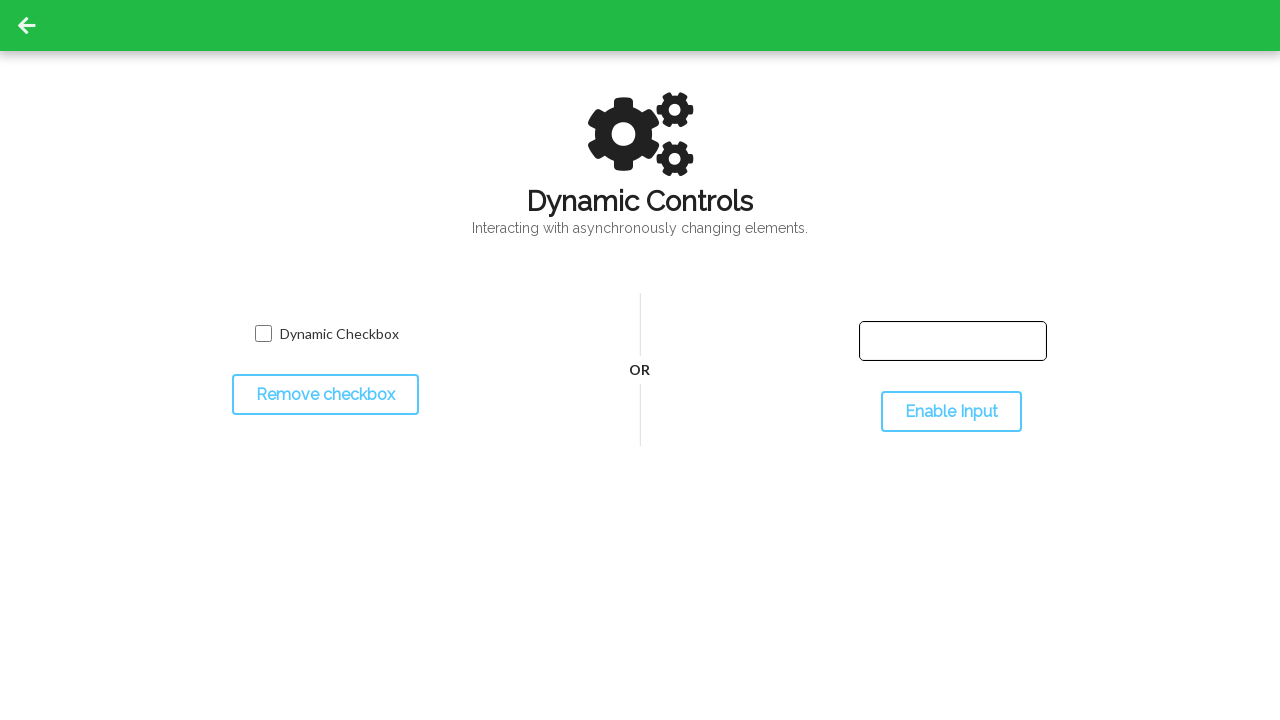